Tests an e-commerce site's search and add-to-cart functionality by searching for products, verifying search results, and adding items to cart

Starting URL: https://rahulshettyacademy.com/seleniumPractise/#/

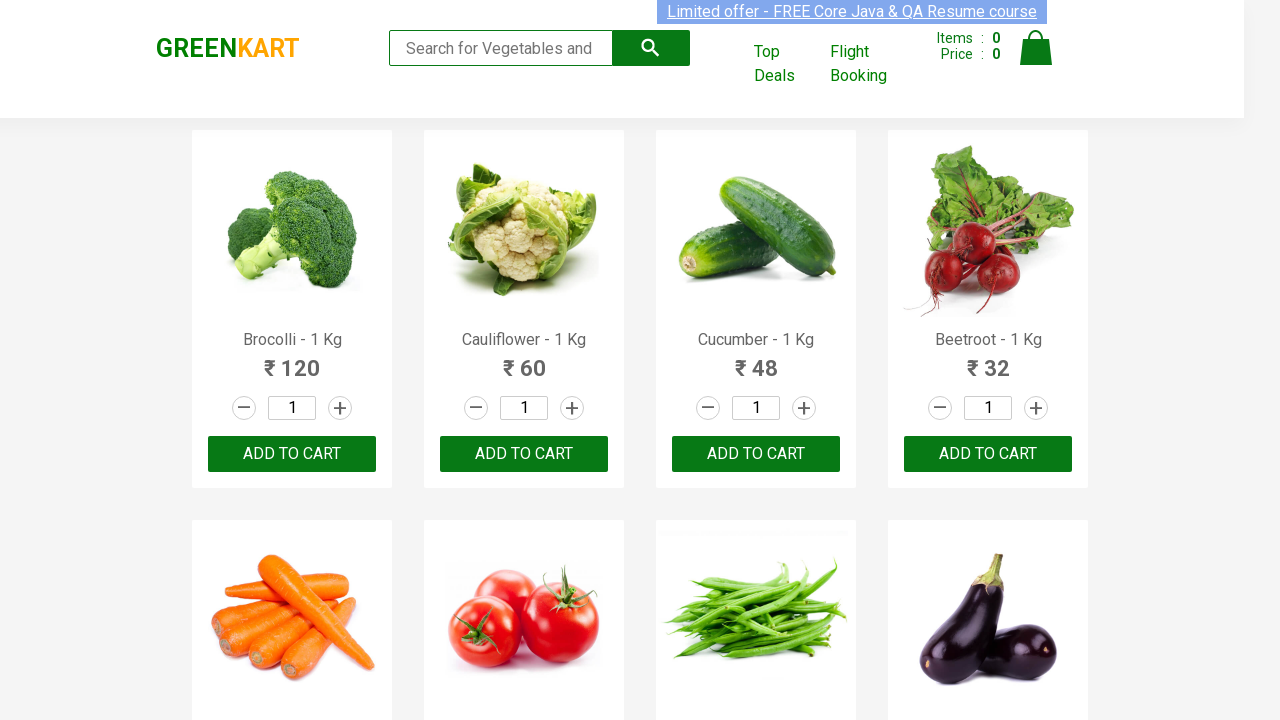

Filled search field with 'ca' to search for products on .search-keyword
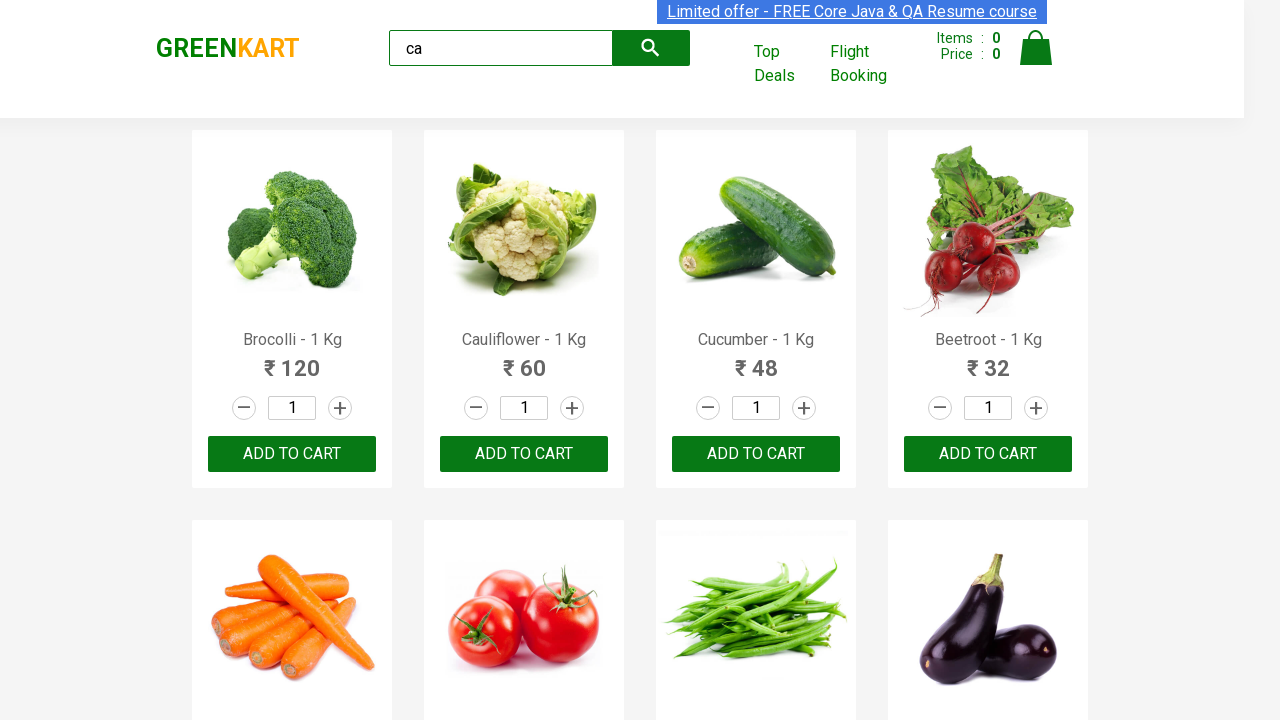

Waited 2 seconds for search results to update
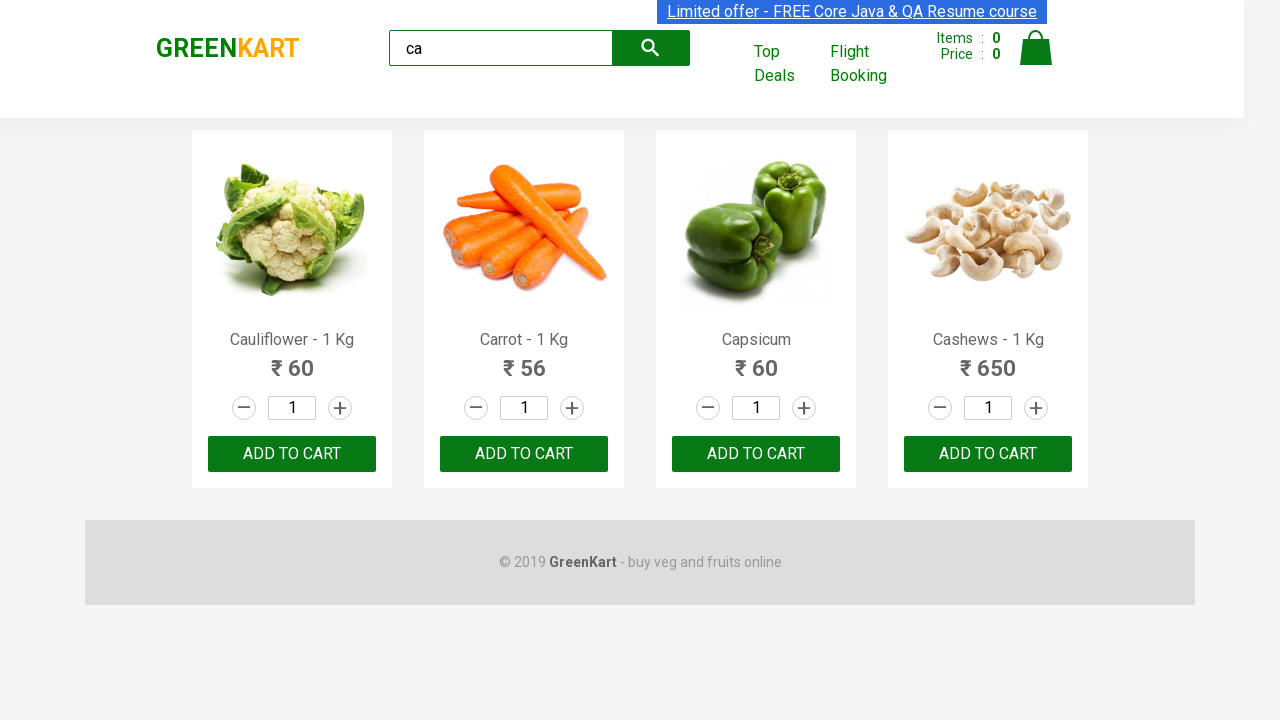

Verified that 4 products are visible in search results
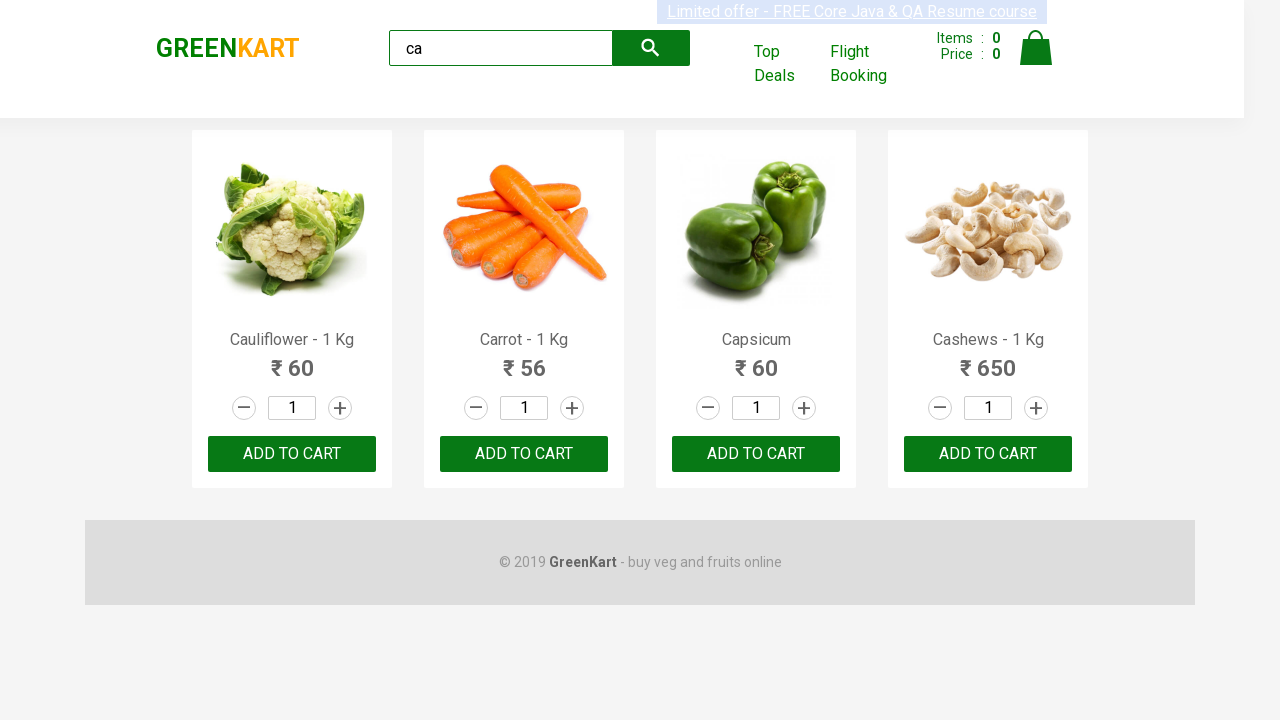

Clicked ADD TO CART button for the first product at (292, 454) on .product-action > button >> nth=0
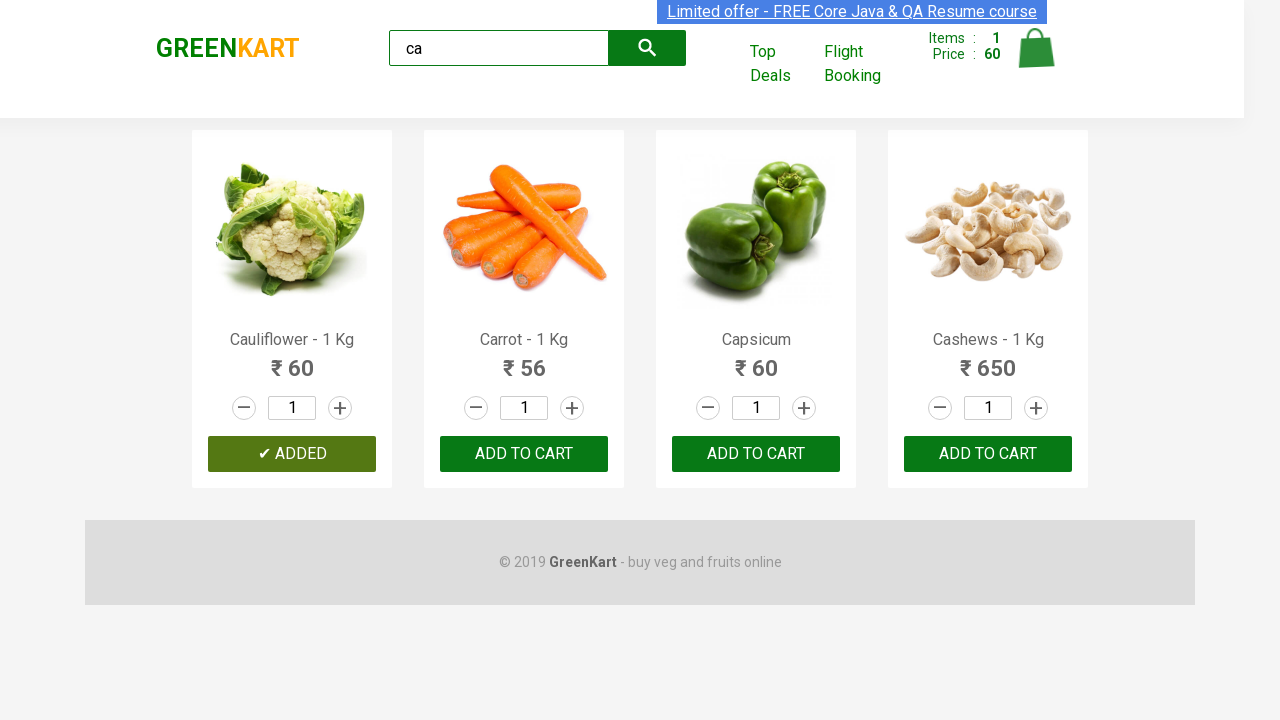

Clicked ADD TO CART button for the second product at (524, 454) on .products .product >> nth=1 >> internal:text="ADD TO CART"i
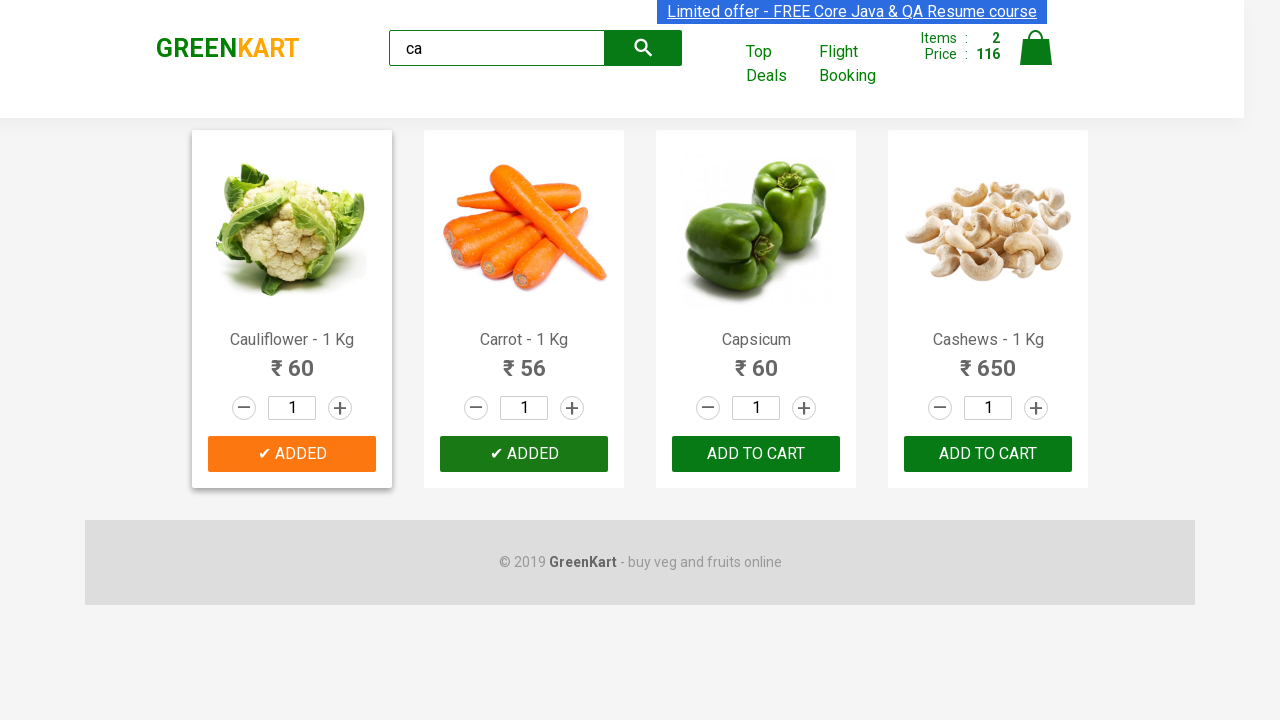

Clicked ADD TO CART button for Cashews product at (988, 454) on .products .product >> nth=3 >> internal:text="ADD TO CART"i
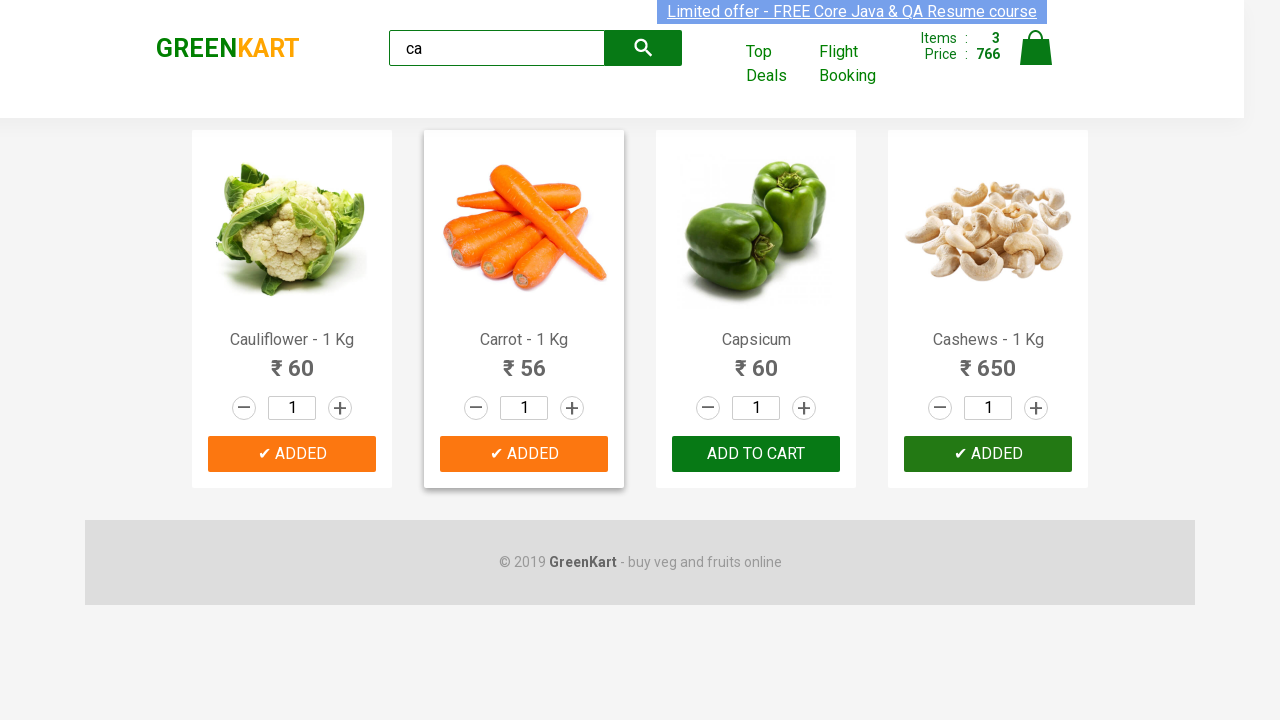

Verified that brand name is 'GREENKART'
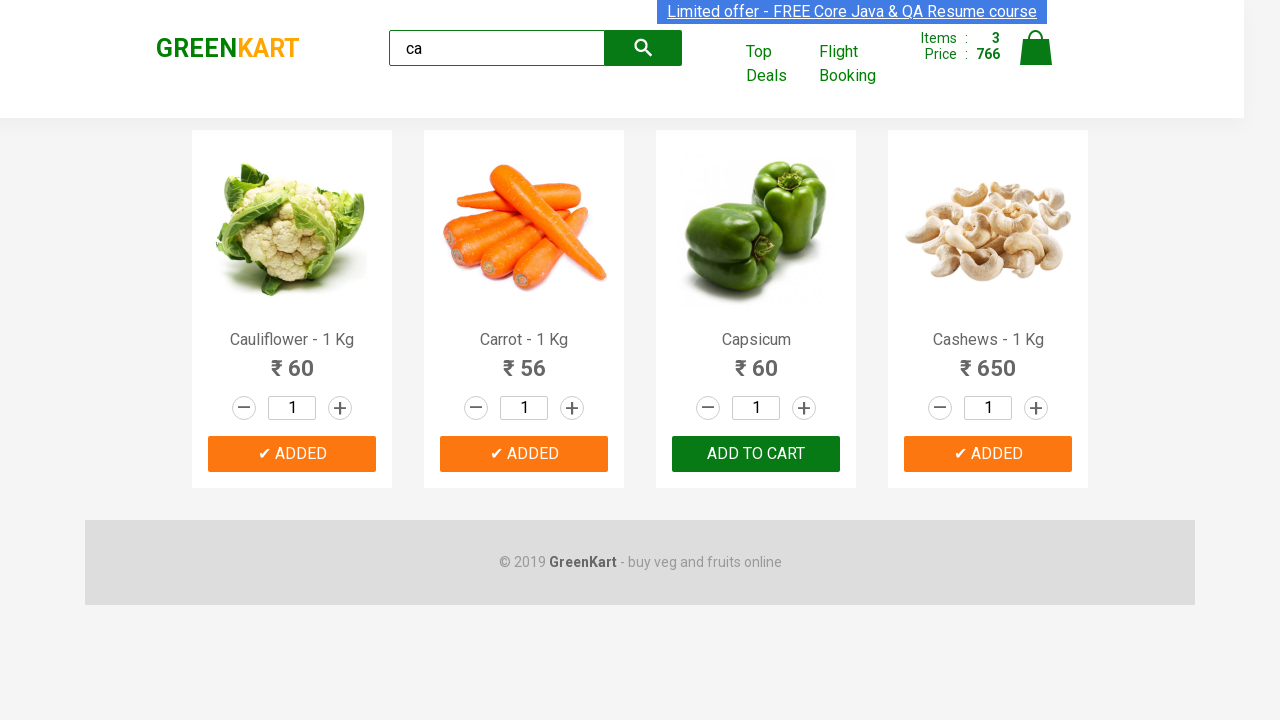

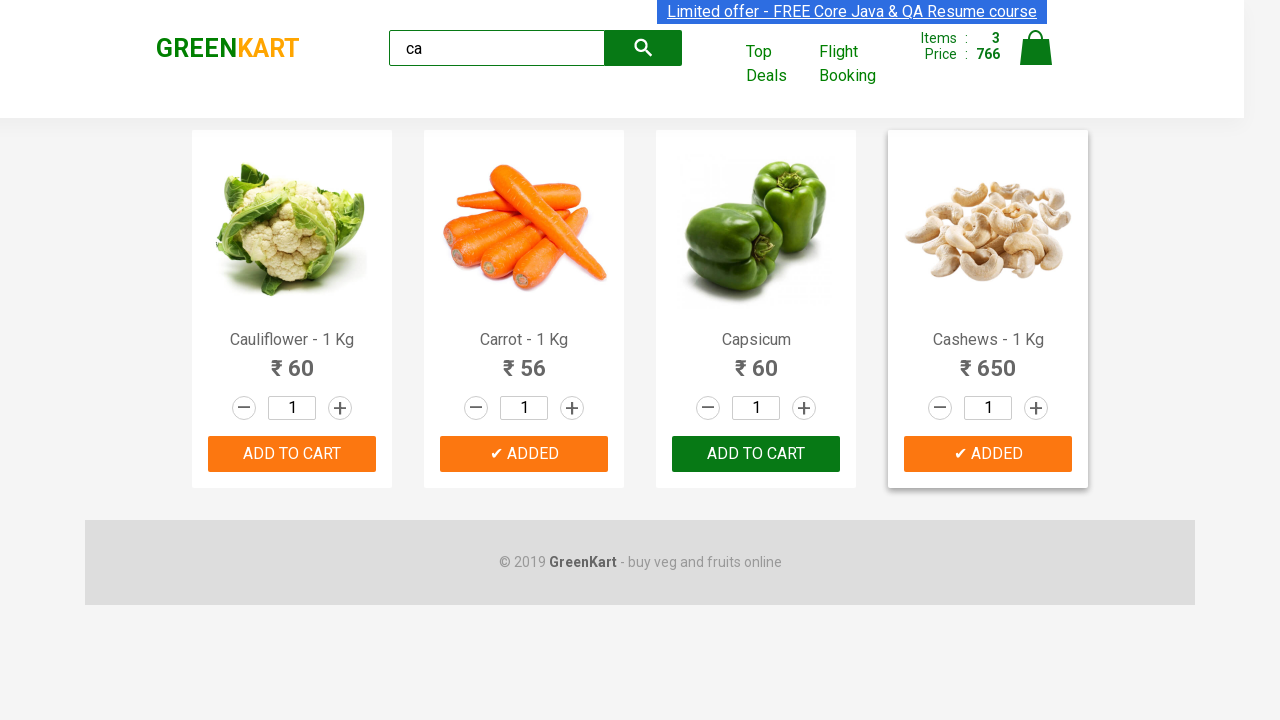